Tests invalid user registration by filling in invalid username, email, and password fields, submitting the form, and verifying the user remains on the registration page.

Starting URL: https://demo.learnwebdriverio.com/register

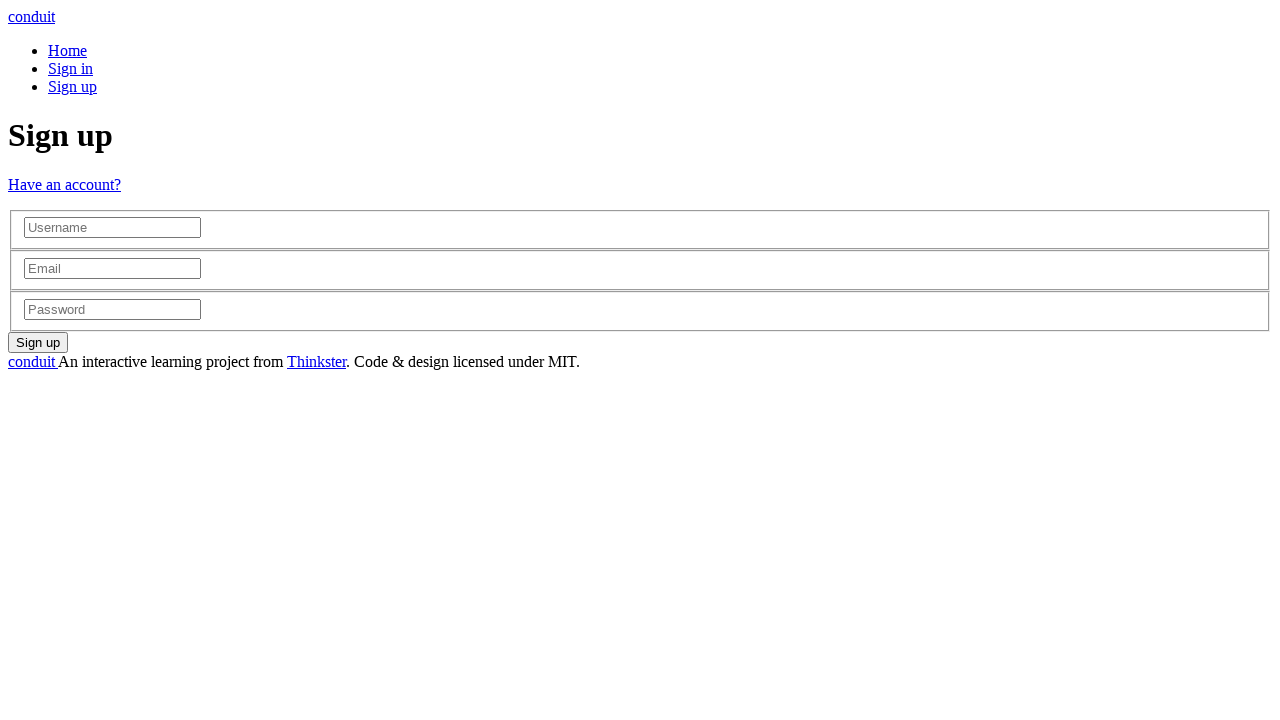

Filled username field with invalid data 'a' on input[placeholder="Username"]
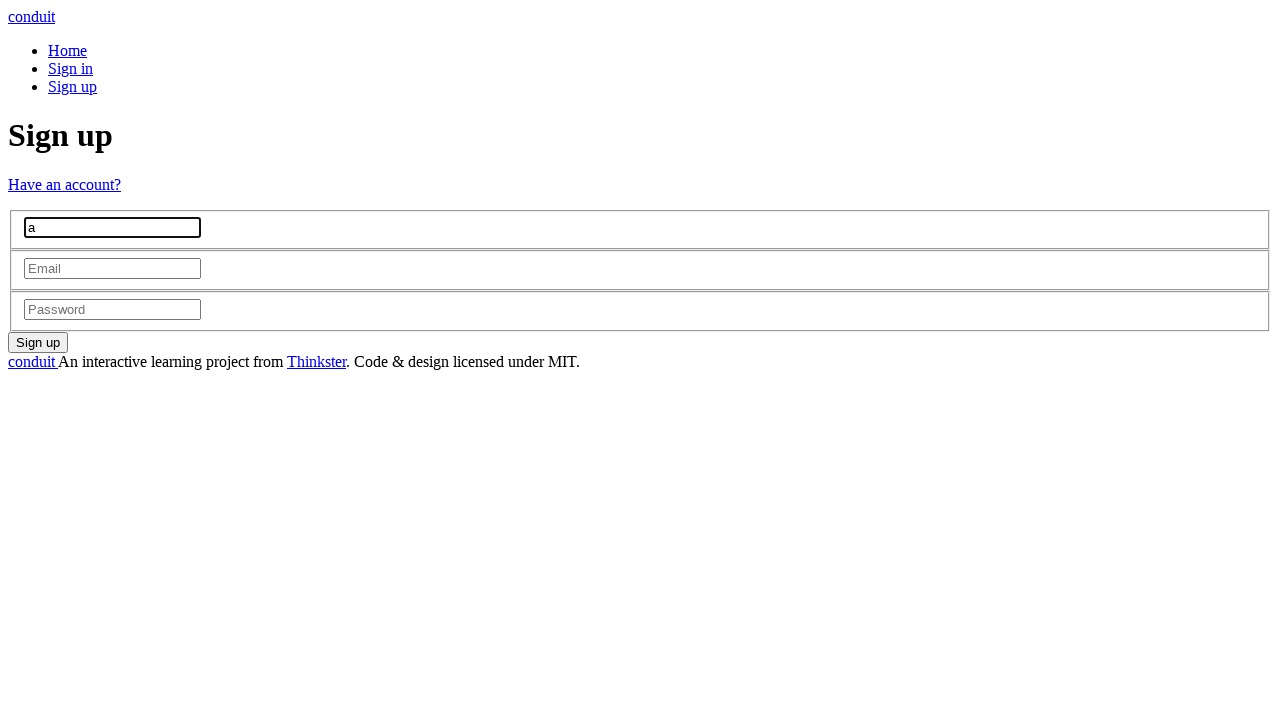

Filled email field with invalid email format 'invalid-email' on input[placeholder="Email"]
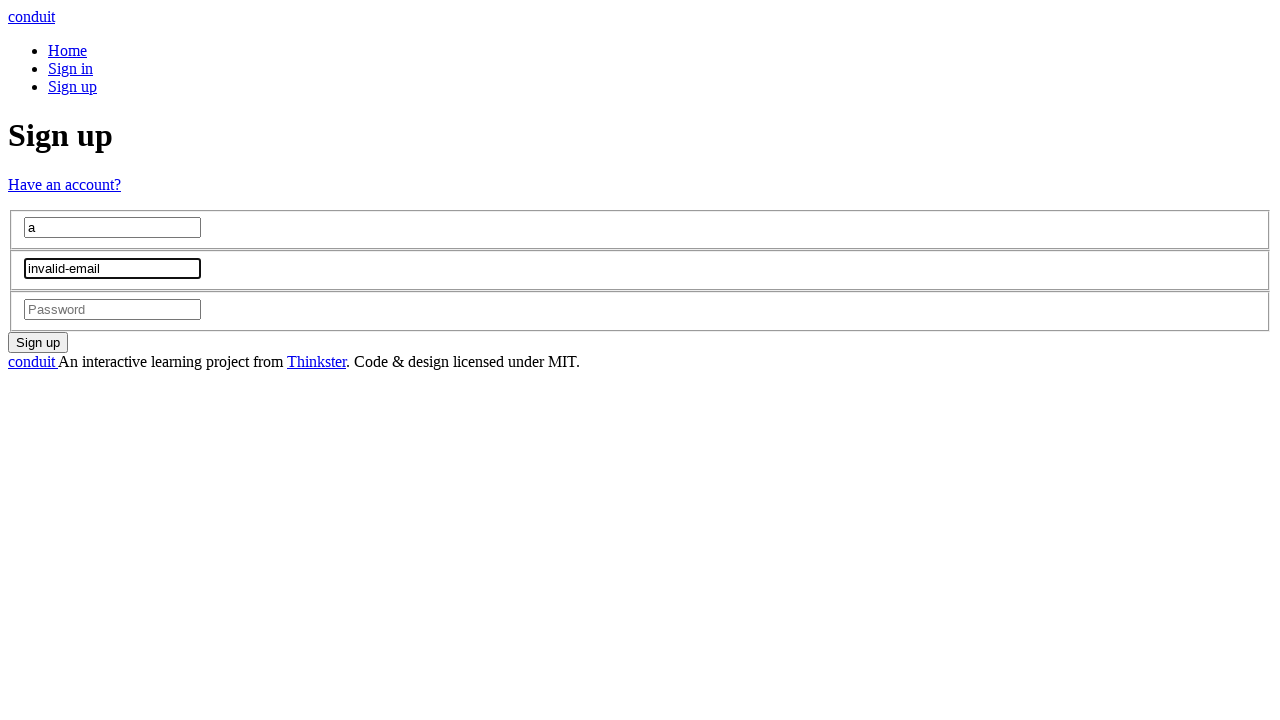

Filled password field with weak password '123' on input[placeholder="Password"]
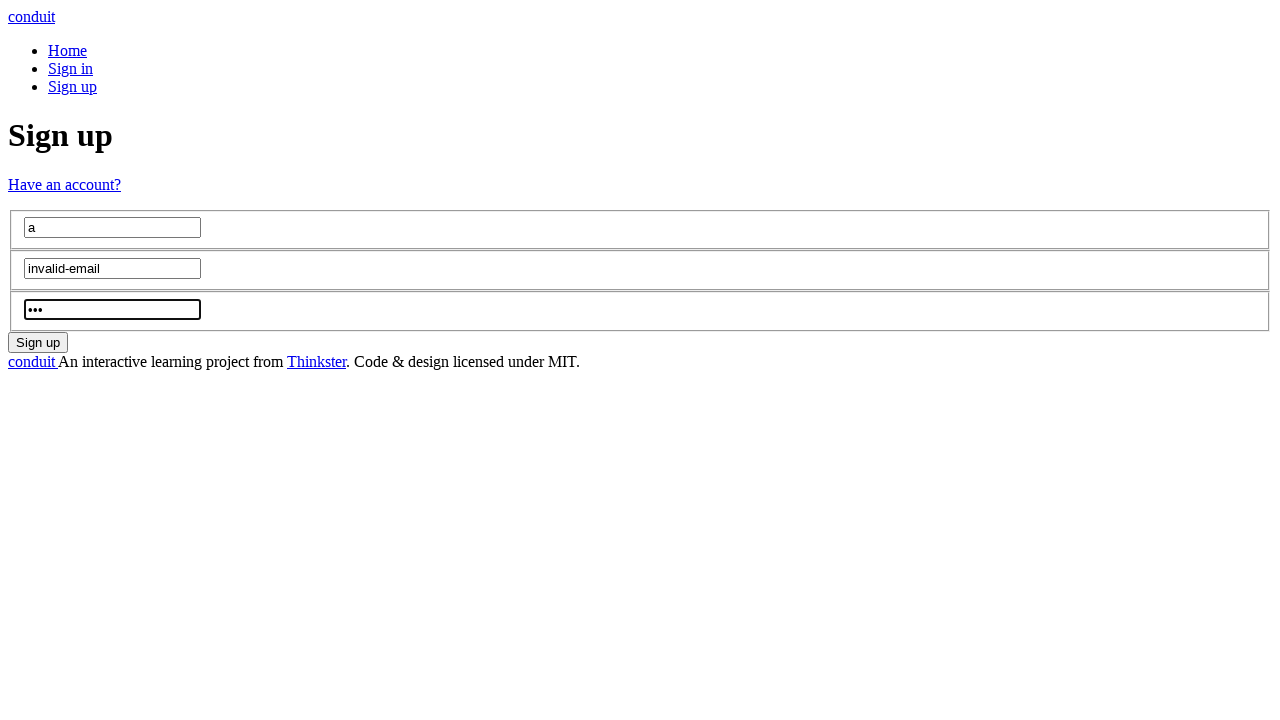

Clicked register button to submit invalid registration form at (38, 342) on button[class="btn btn-lg btn-primary pull-xs-right"]
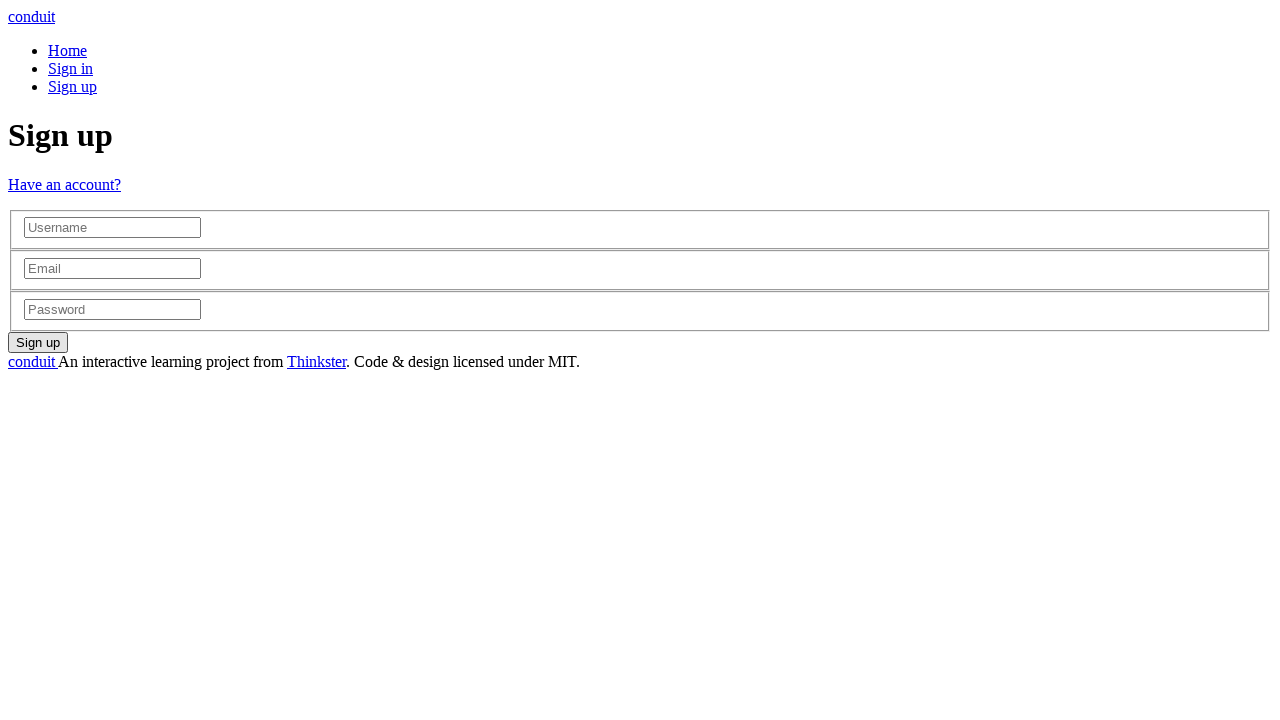

Waited 500ms for page to process registration attempt
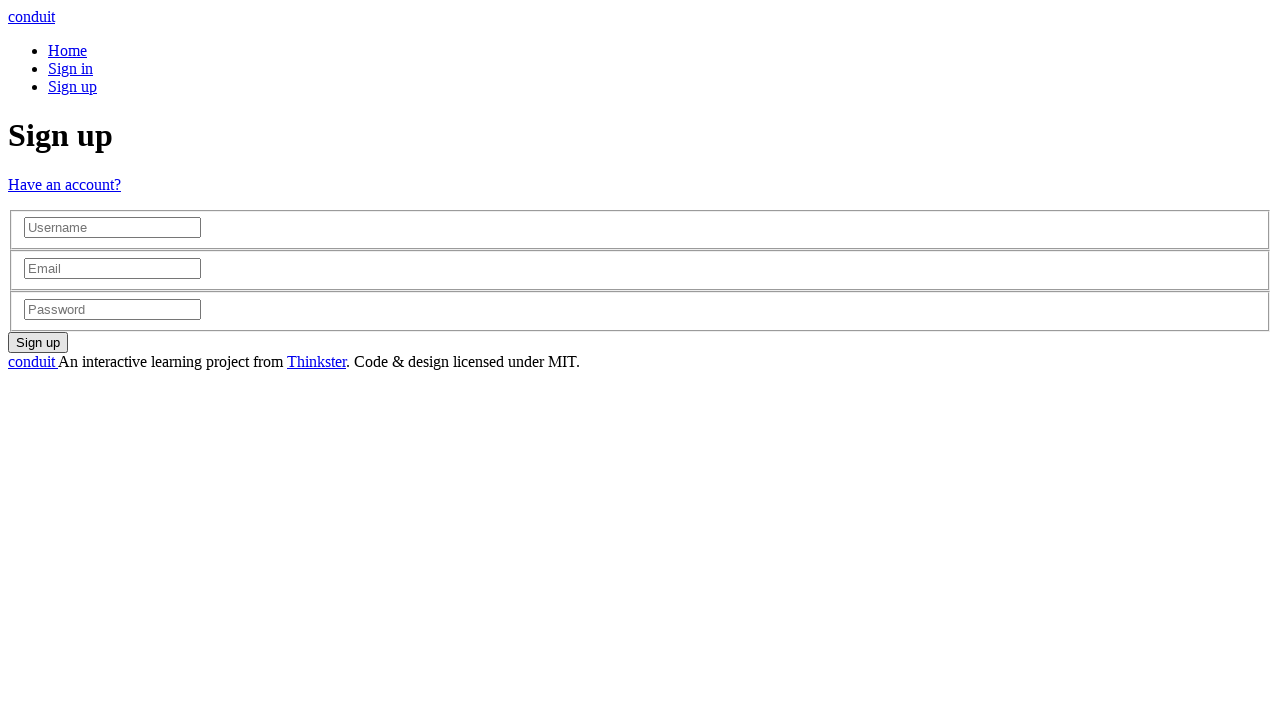

Verified user remained on registration page - username field still present
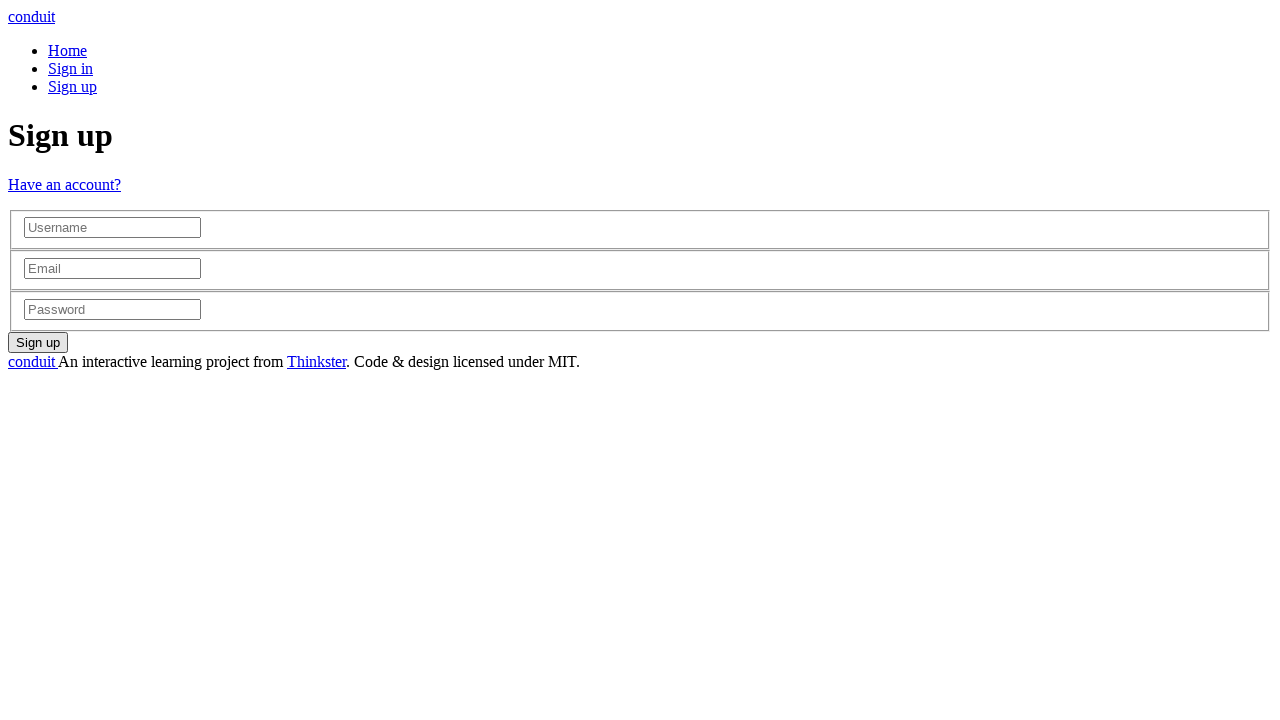

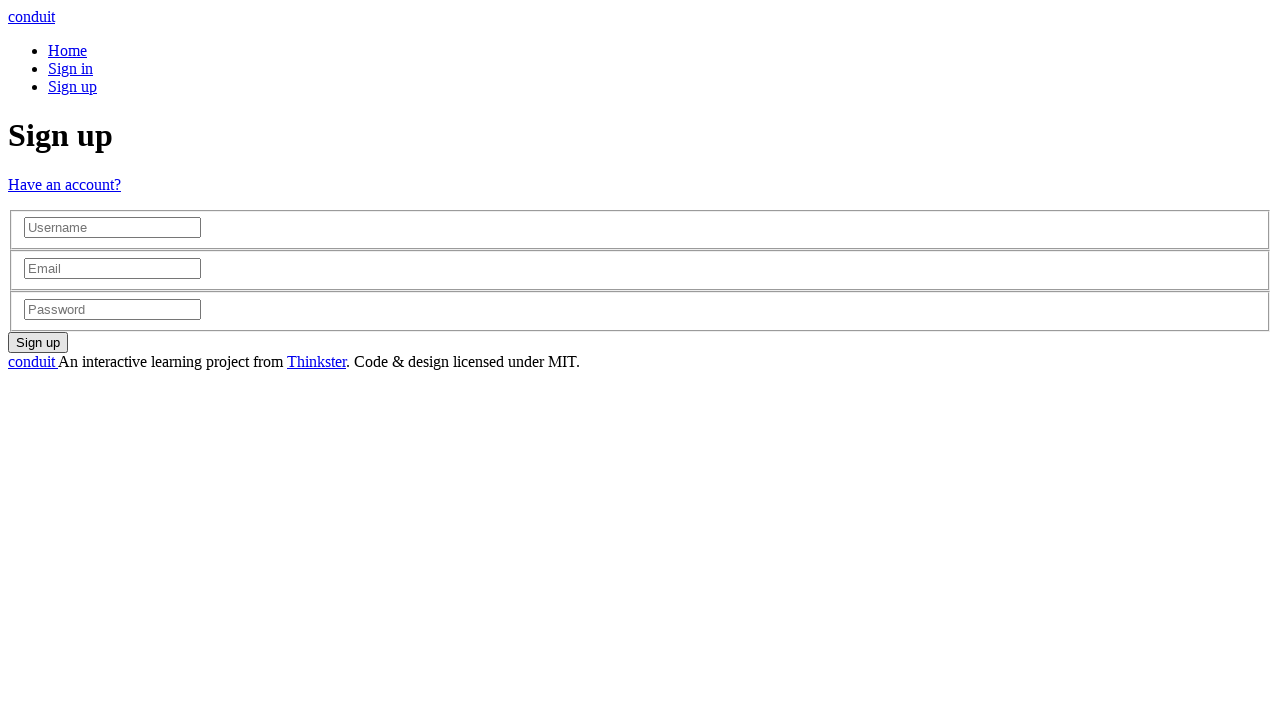